Tests autocomplete functionality by typing a partial country name, using keyboard navigation to select from suggestions, and verifying the selected value

Starting URL: https://www.rahulshettyacademy.com/AutomationPractice/

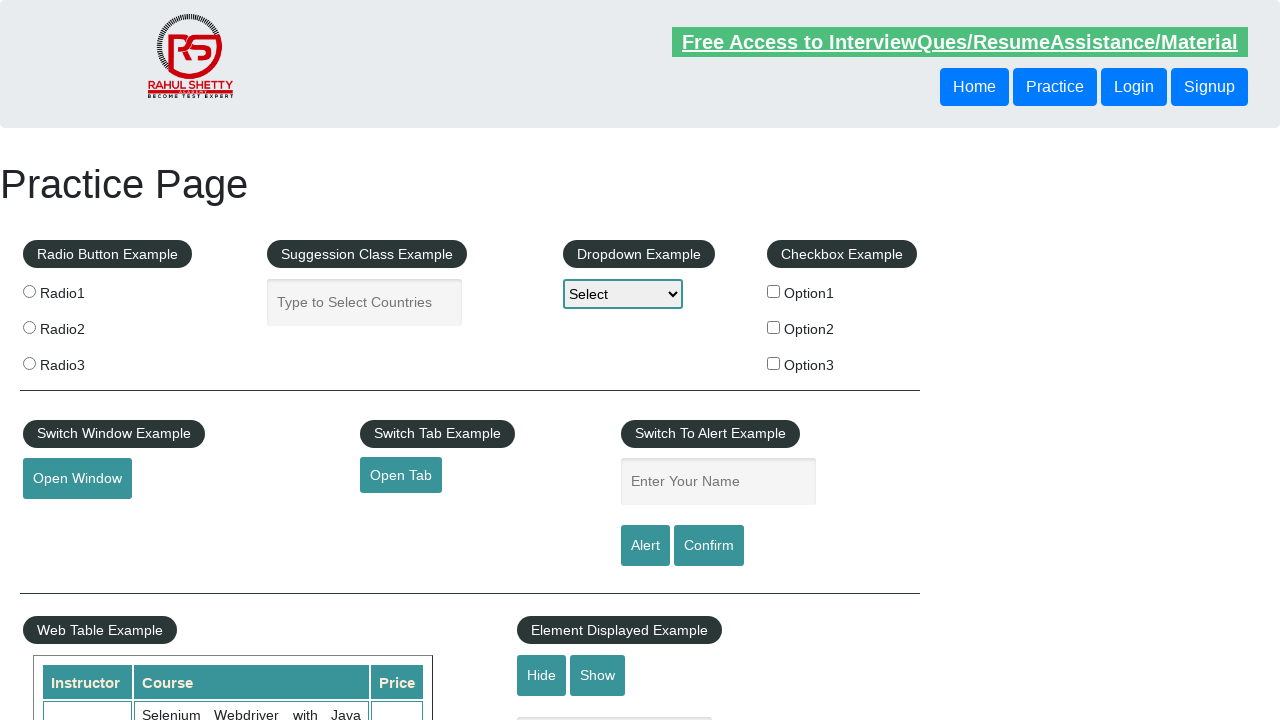

Typed 'tur' in autocomplete field to trigger suggestions on #autocomplete
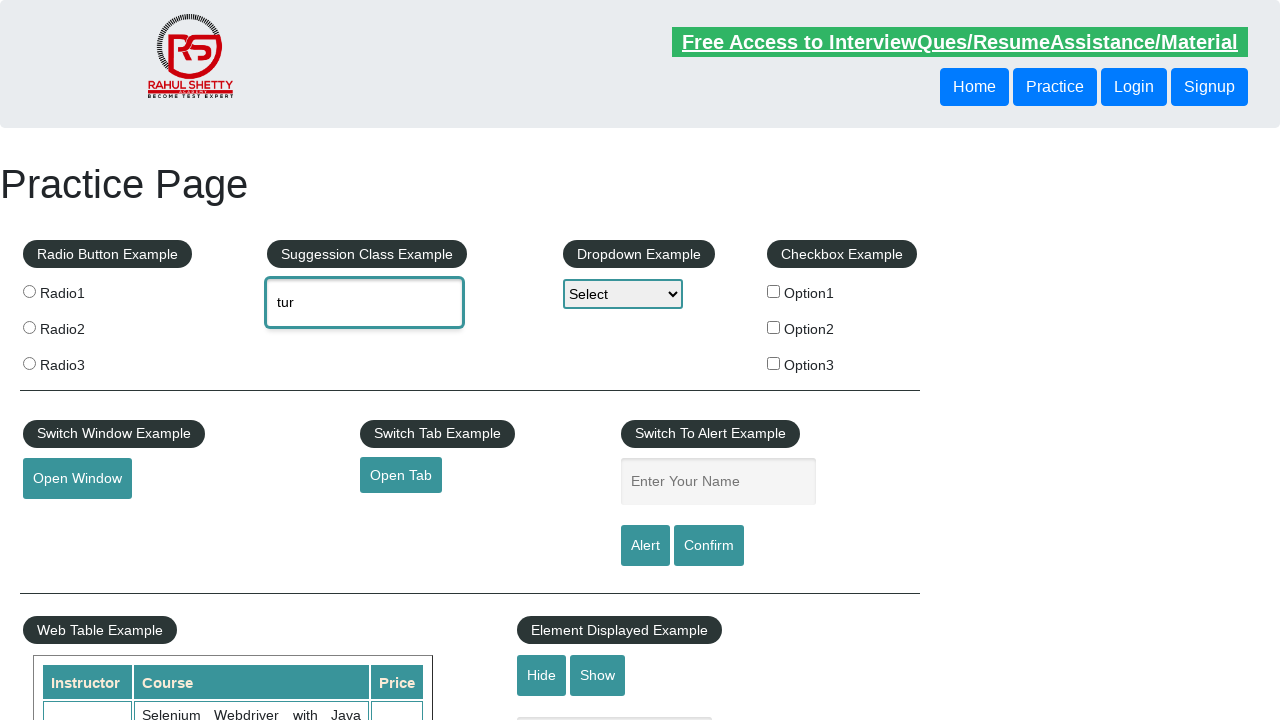

Waited 2 seconds for autocomplete suggestions to appear
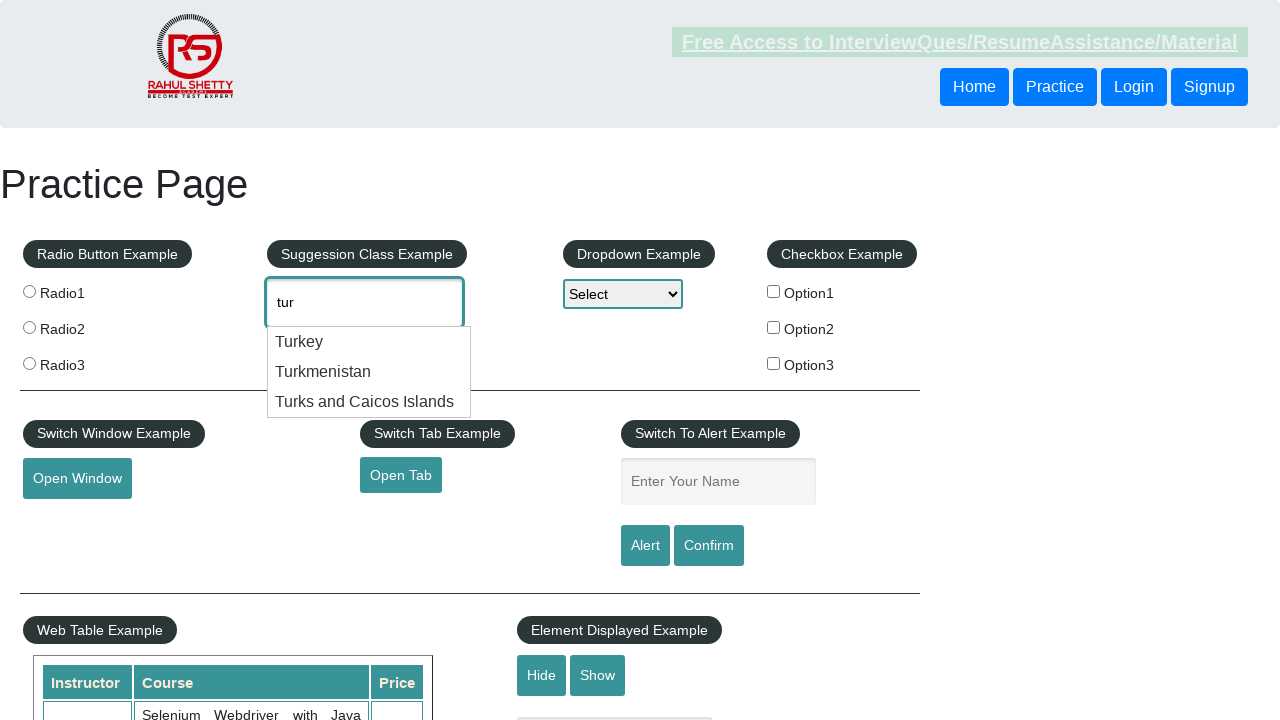

Pressed ArrowDown to navigate to first suggestion on #autocomplete
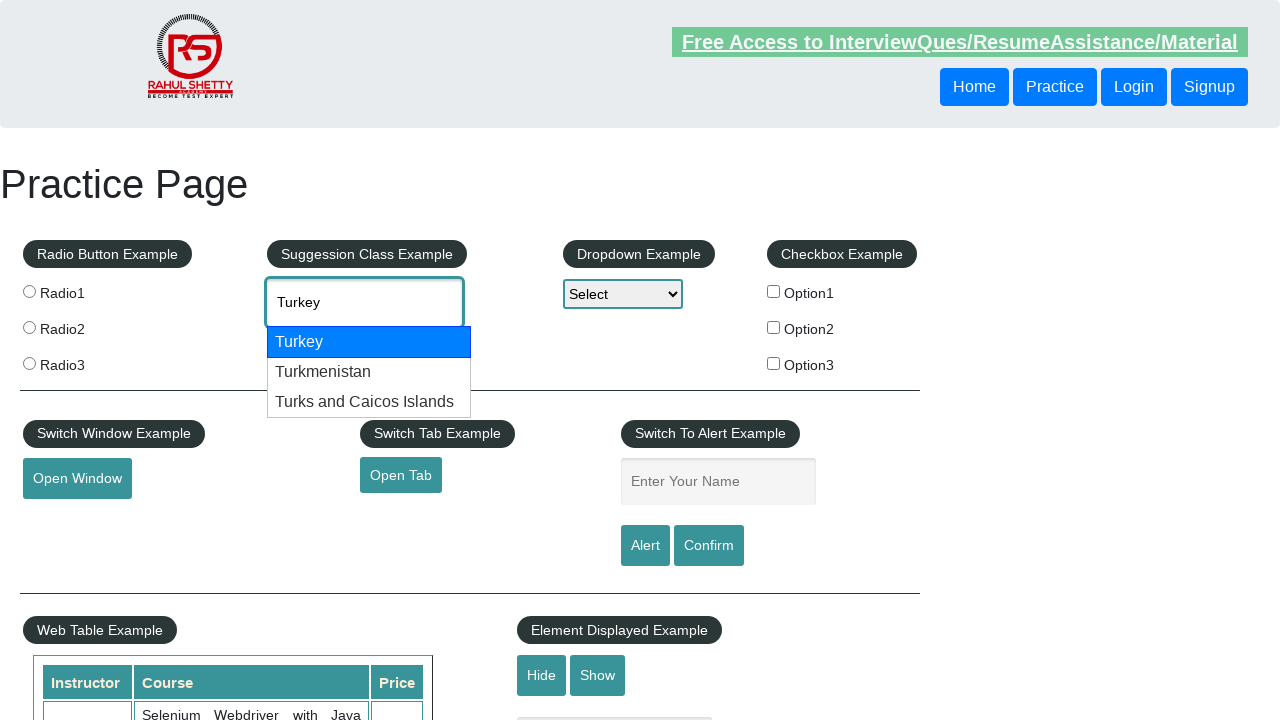

Pressed Enter to confirm and select the suggestion on #autocomplete
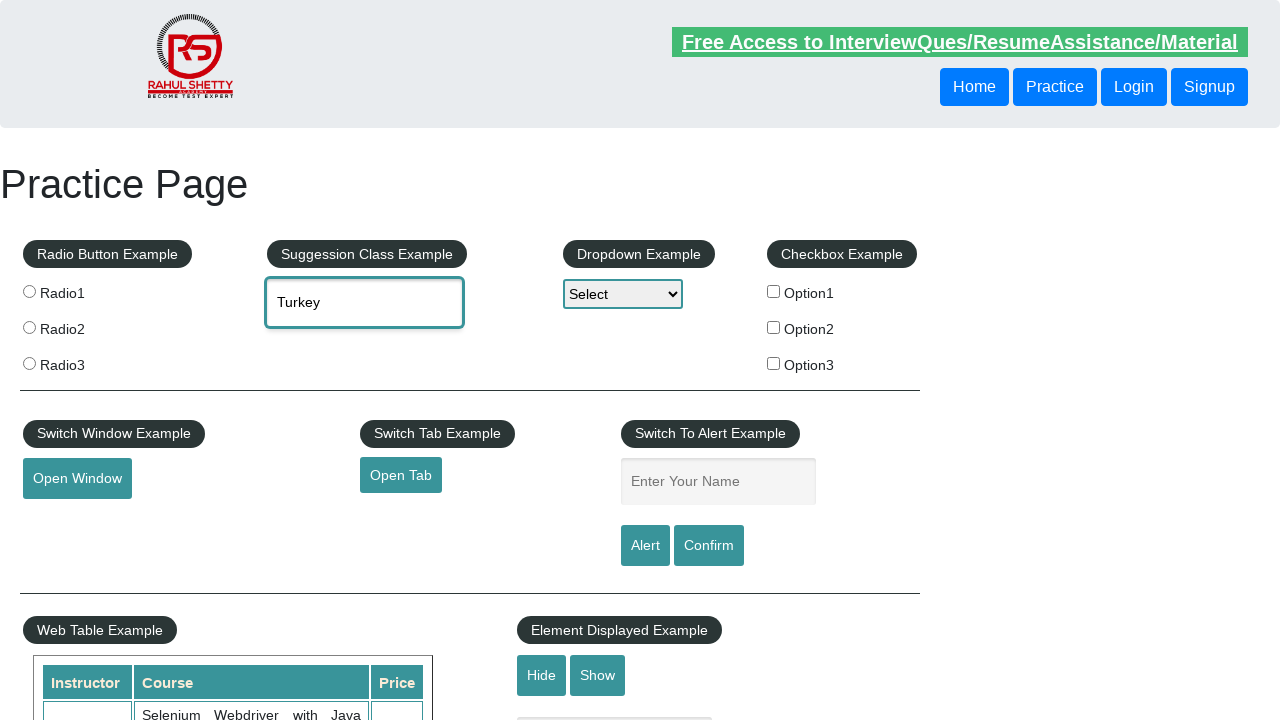

Verified that autocomplete field contains selected value with length > 3
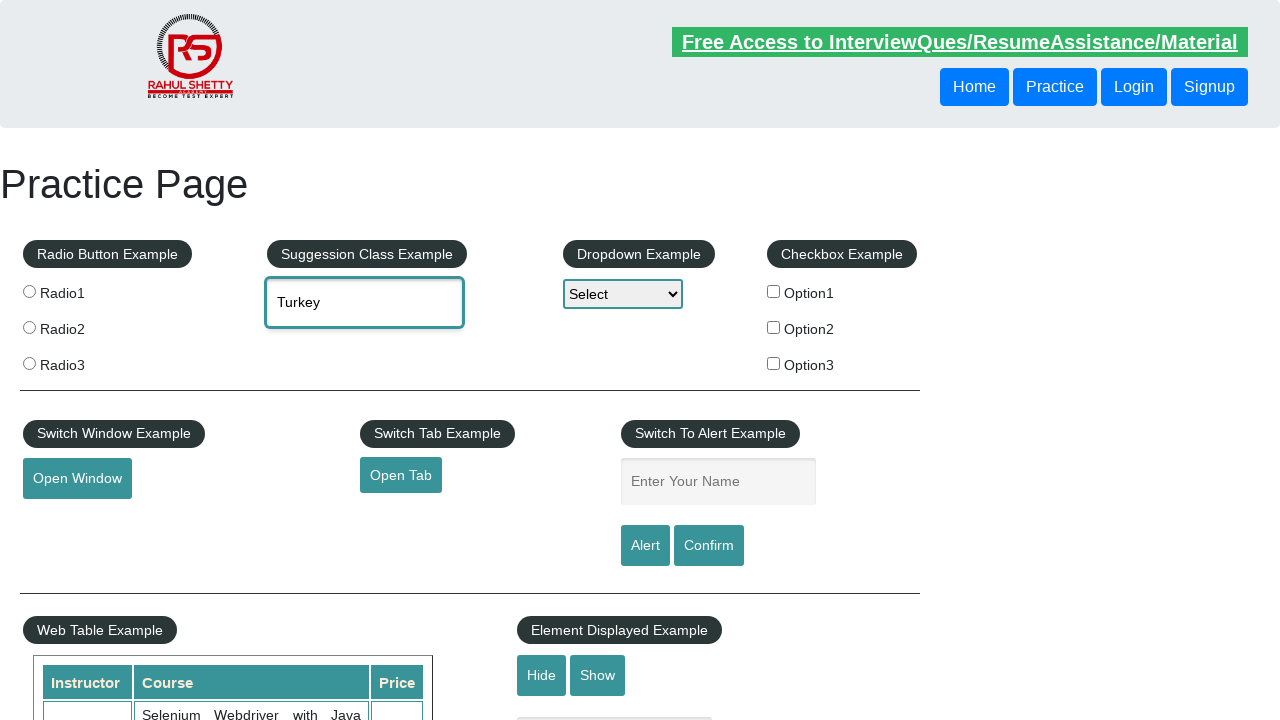

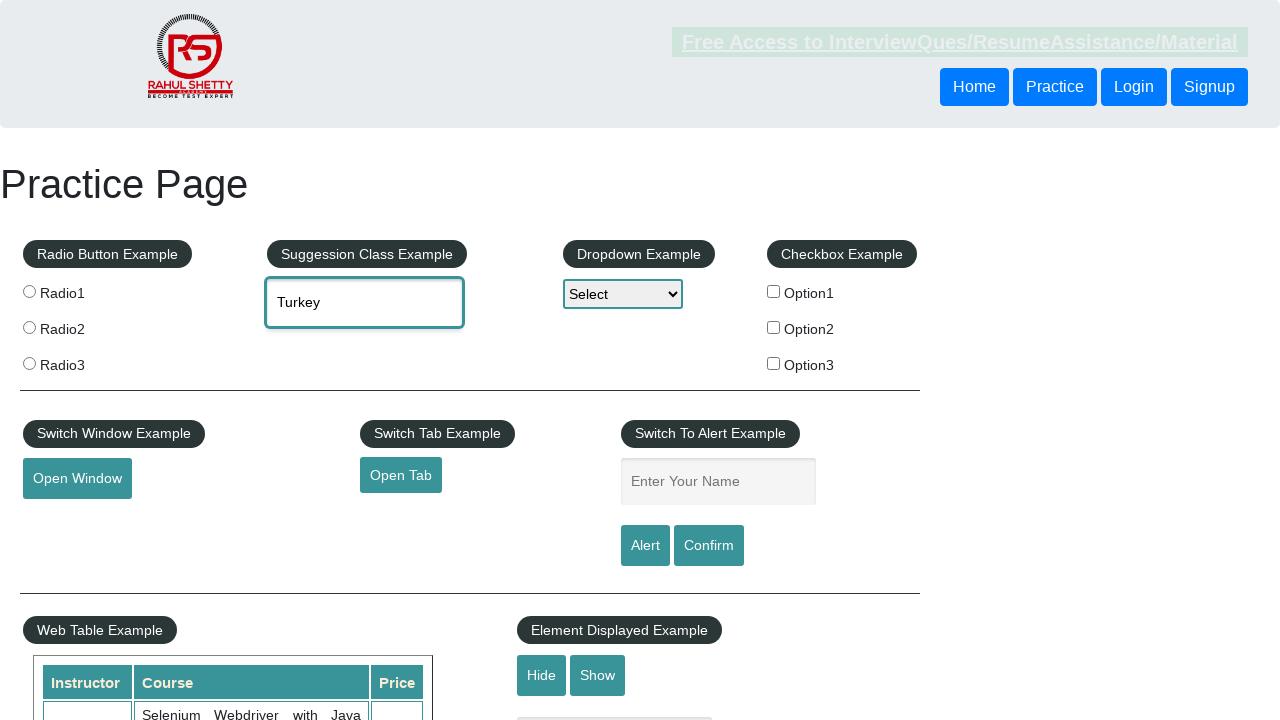